Tests double-click functionality by double-clicking a button and verifying the resulting text change

Starting URL: https://automationfc.github.io/basic-form/index.html

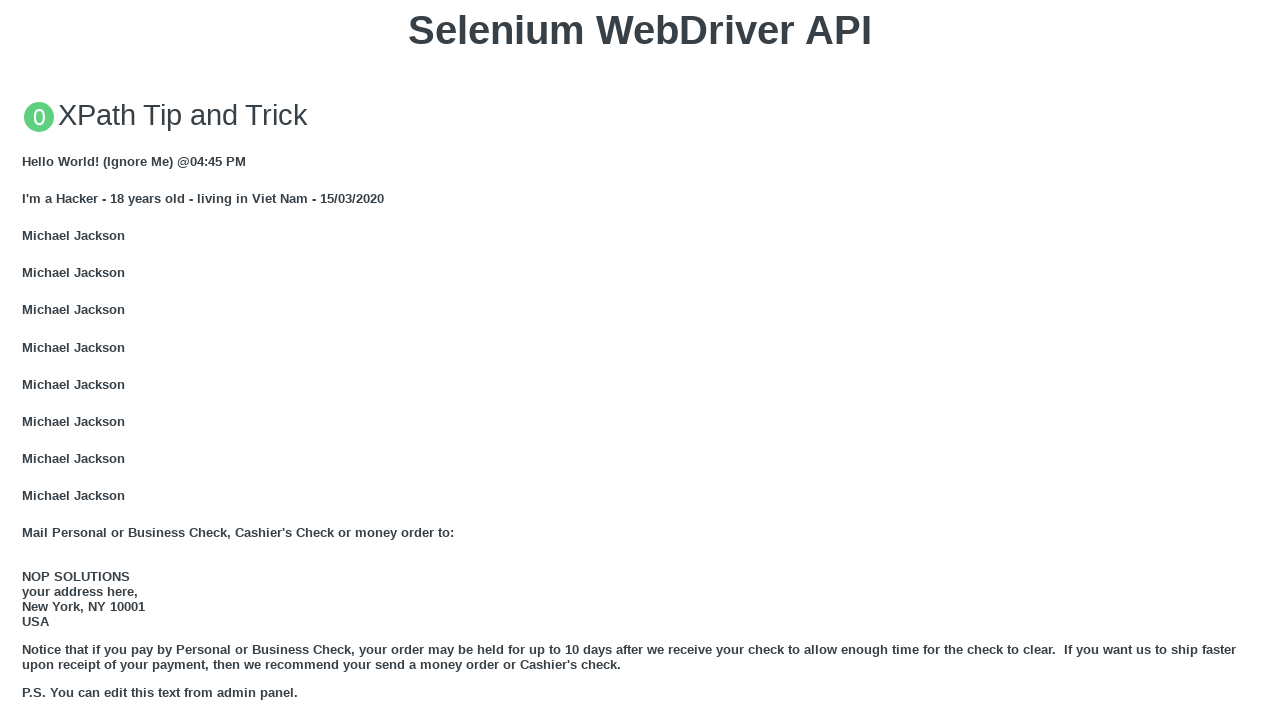

Waited 5000ms for page to stabilize
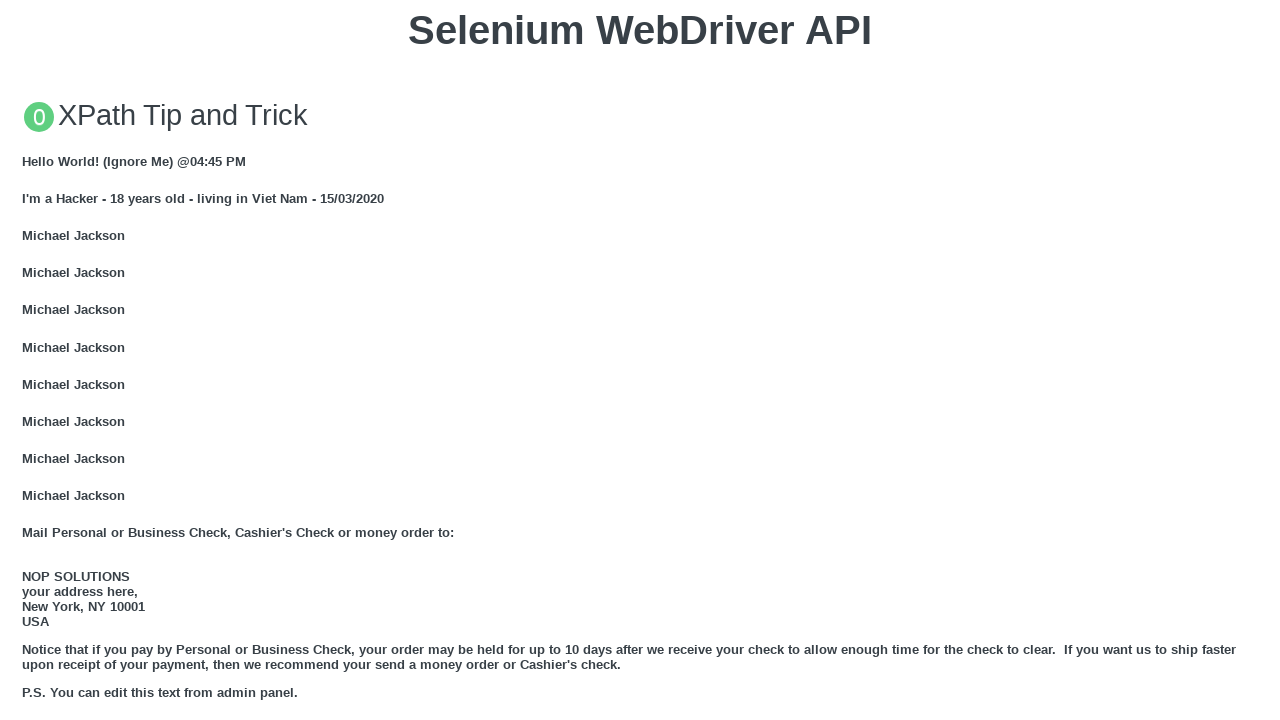

Located the 'Double click me' button
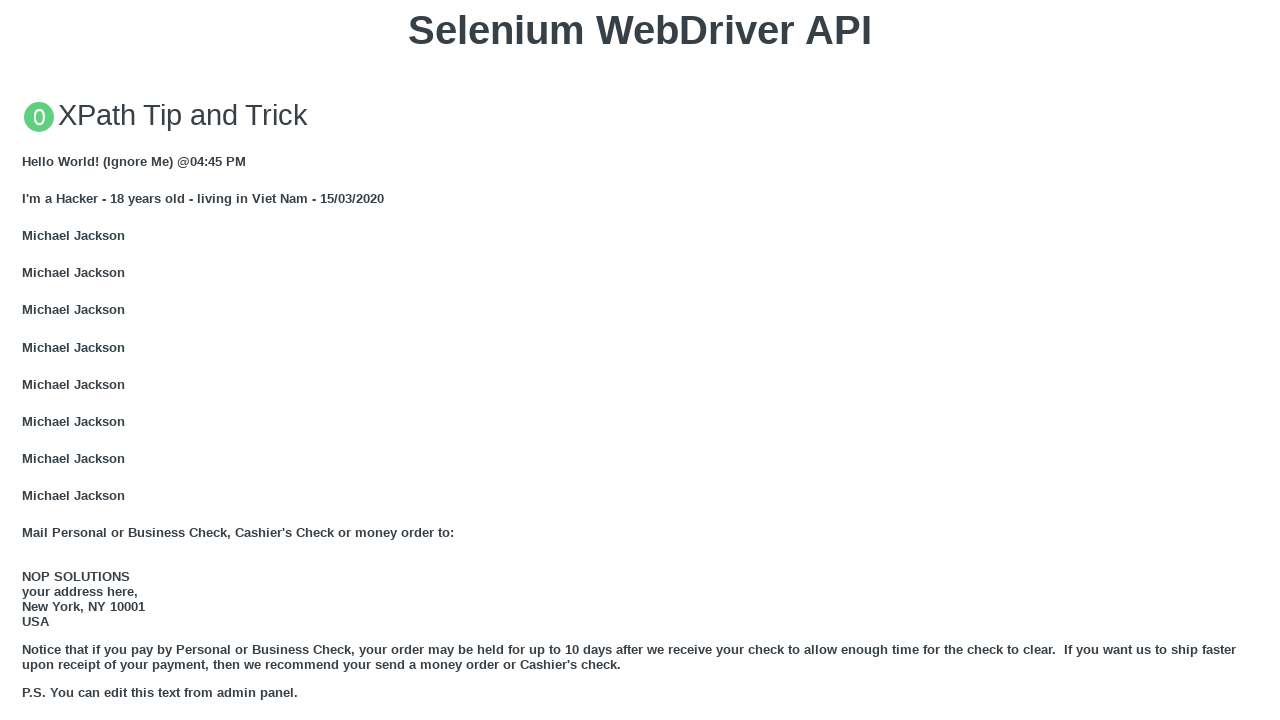

Scrolled the double-click button into view
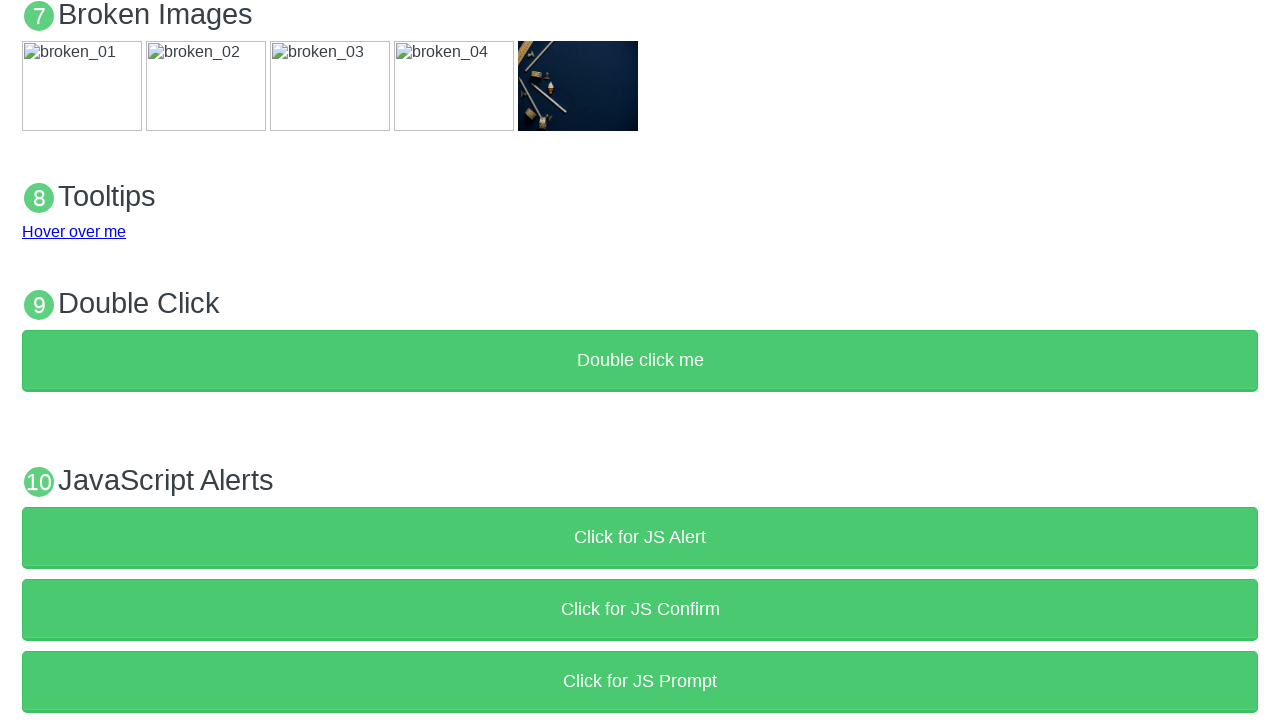

Double-clicked the 'Double click me' button at (640, 361) on button:text('Double click me')
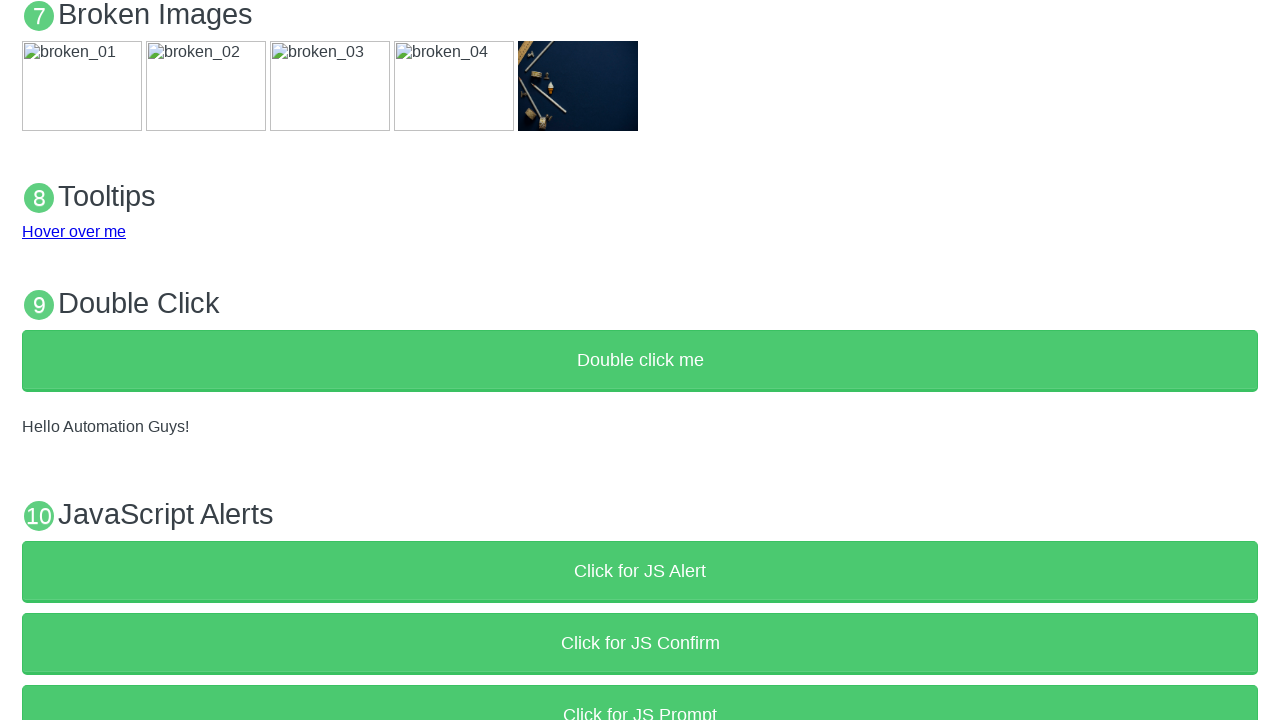

Verified demo text changed to 'Hello Automation Guys!'
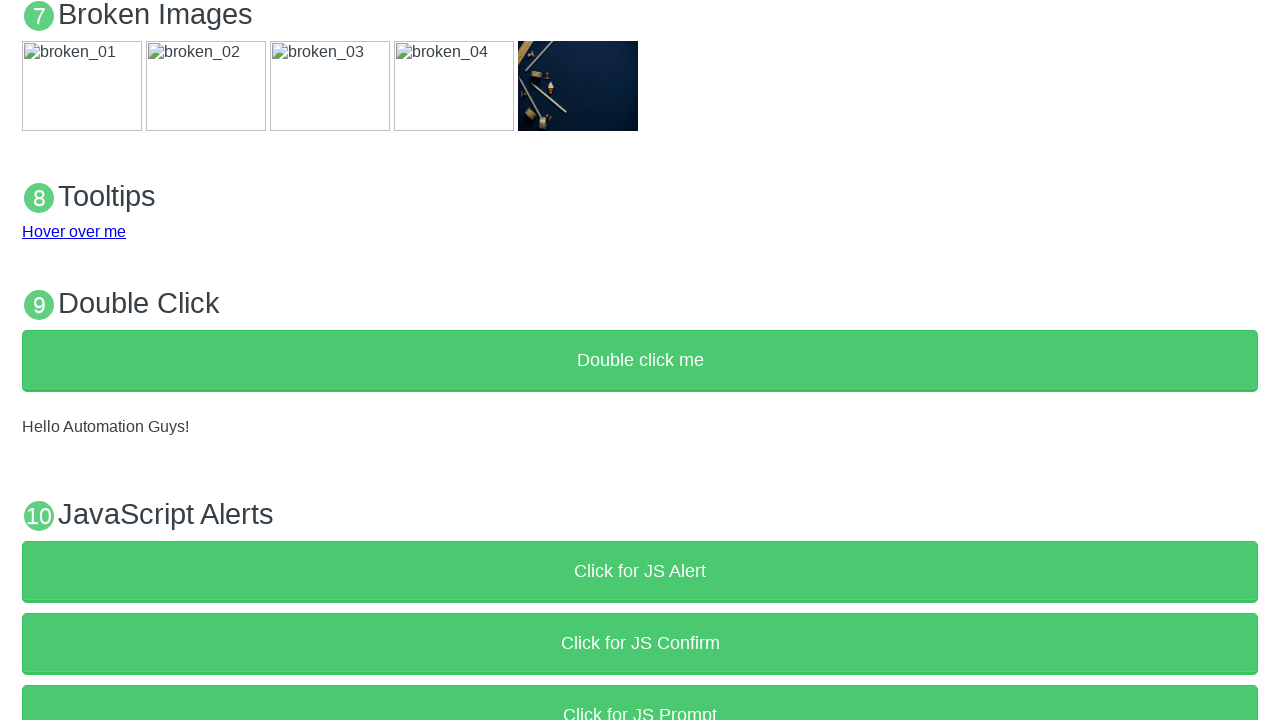

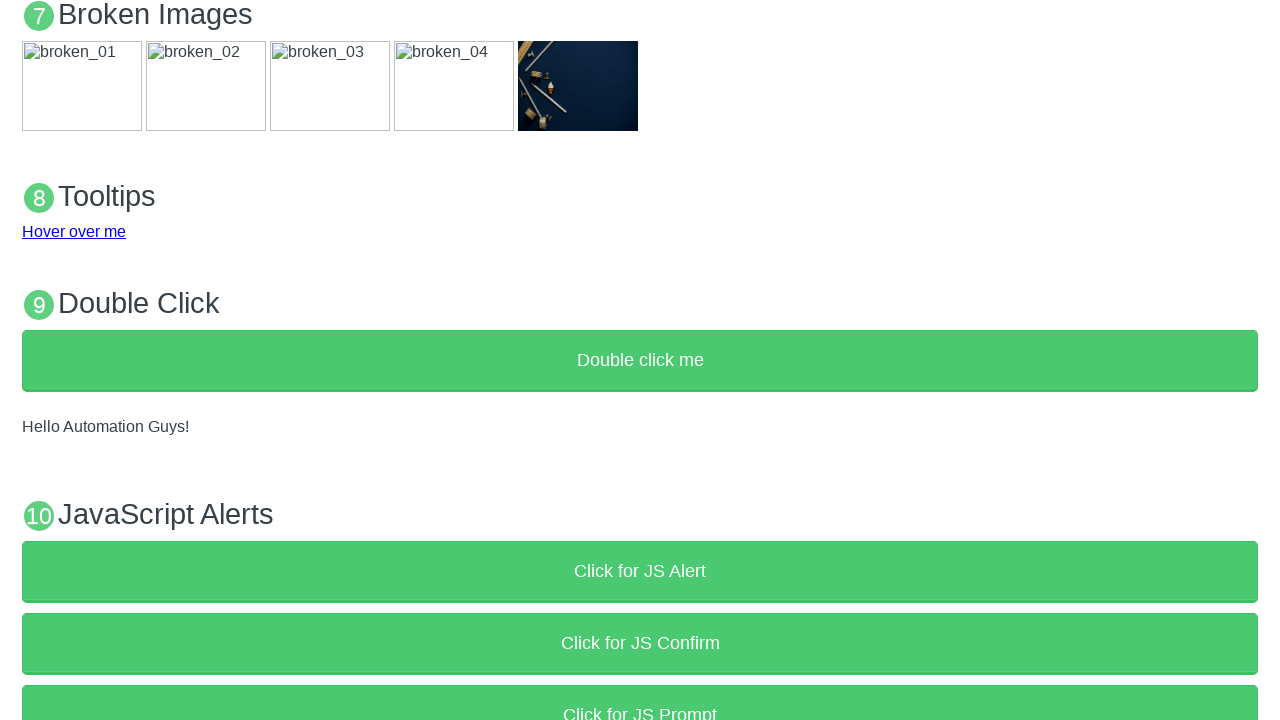